Navigates to the TCS website and verifies the page title contains the expected company name

Starting URL: https://www.tcs.com/

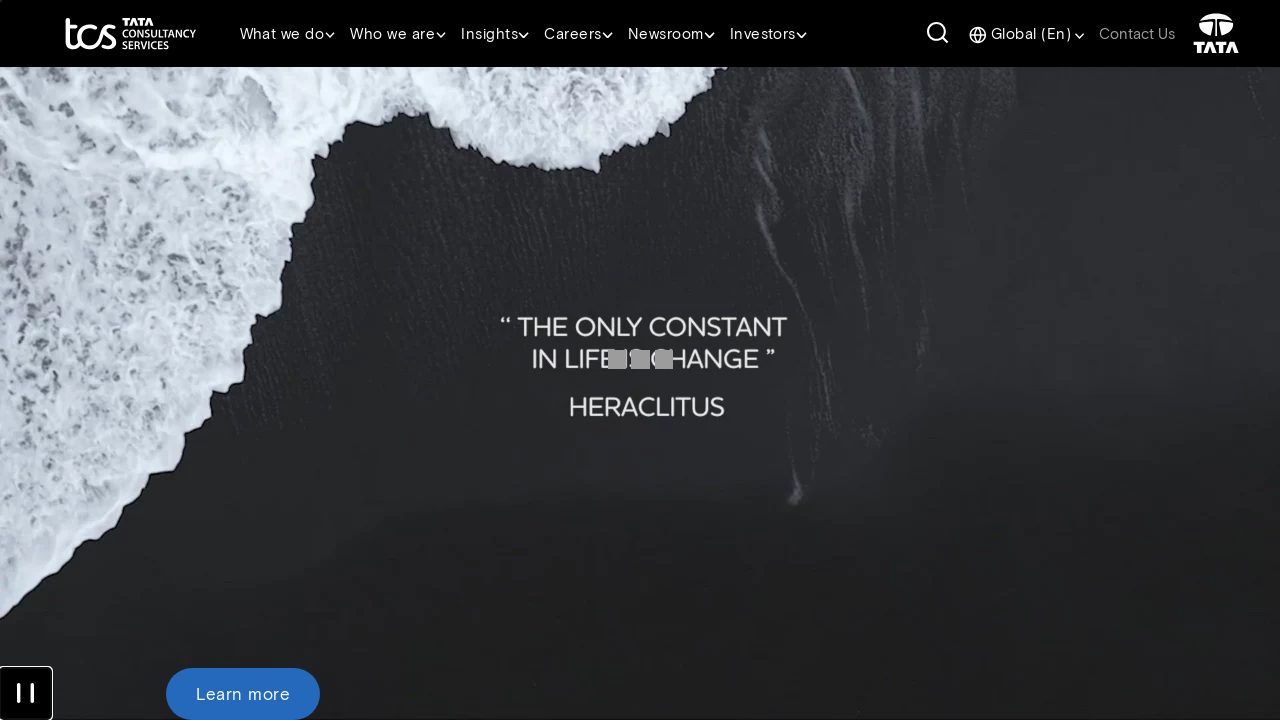

Waited for page to load (domcontentloaded state)
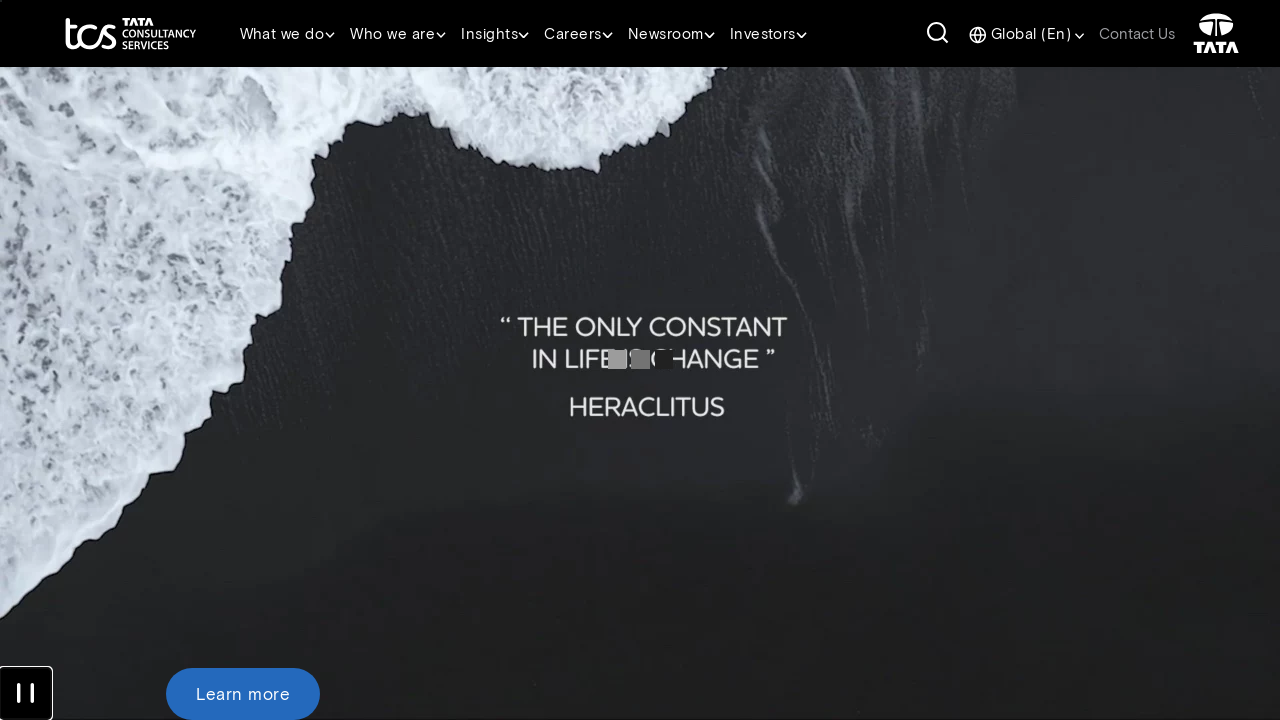

Retrieved page title: 'Tata Consultancy Services: Building Perpetually Adaptive Enterprises'
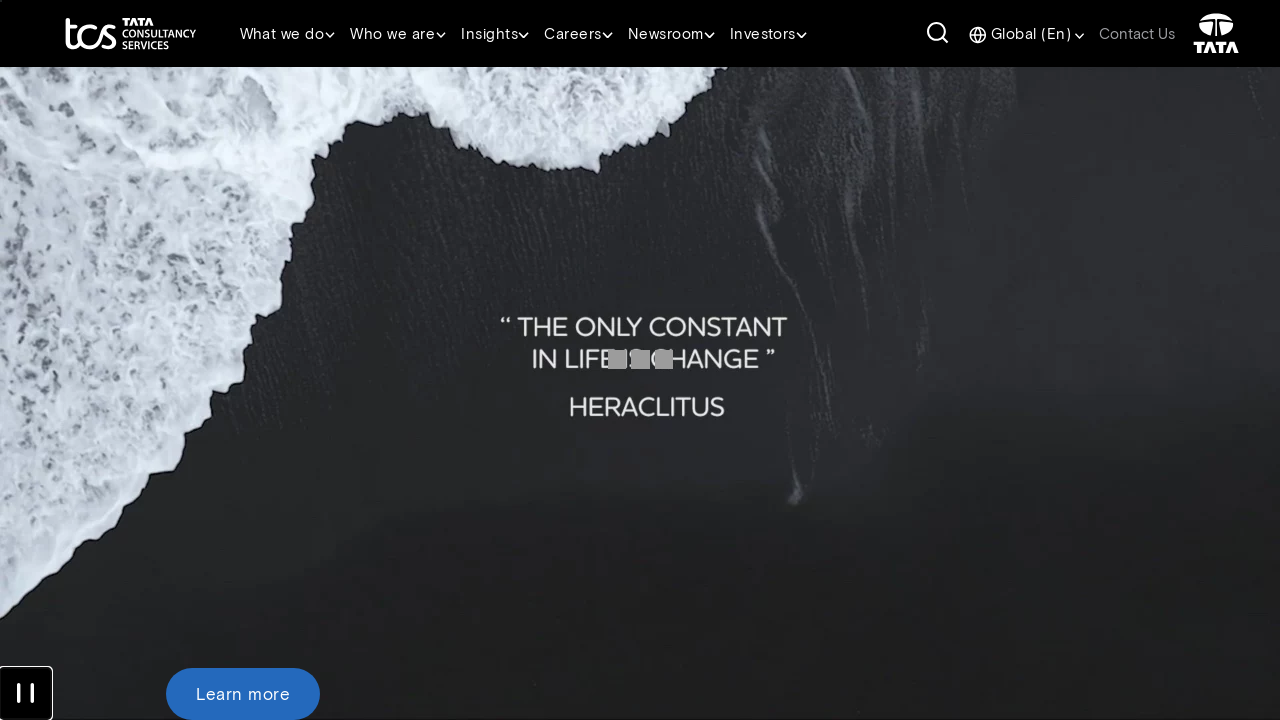

Verified page title contains 'Tata Consultancy Service' or 'TCS'
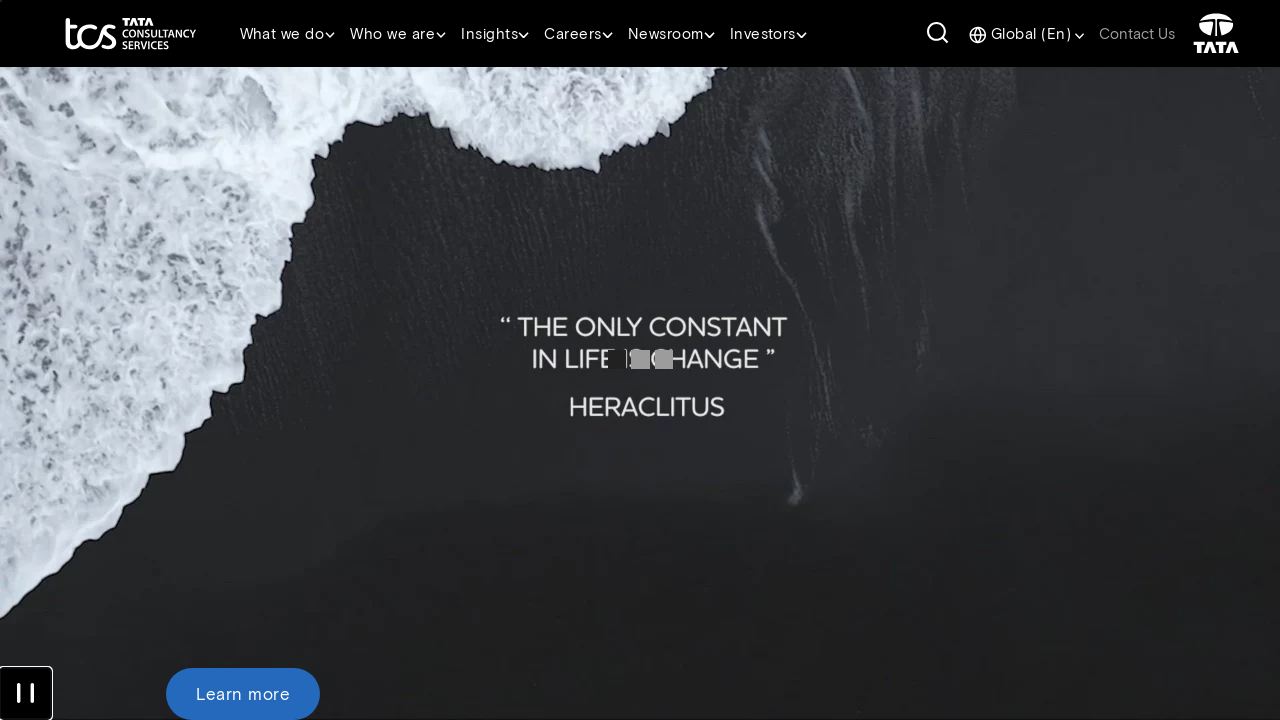

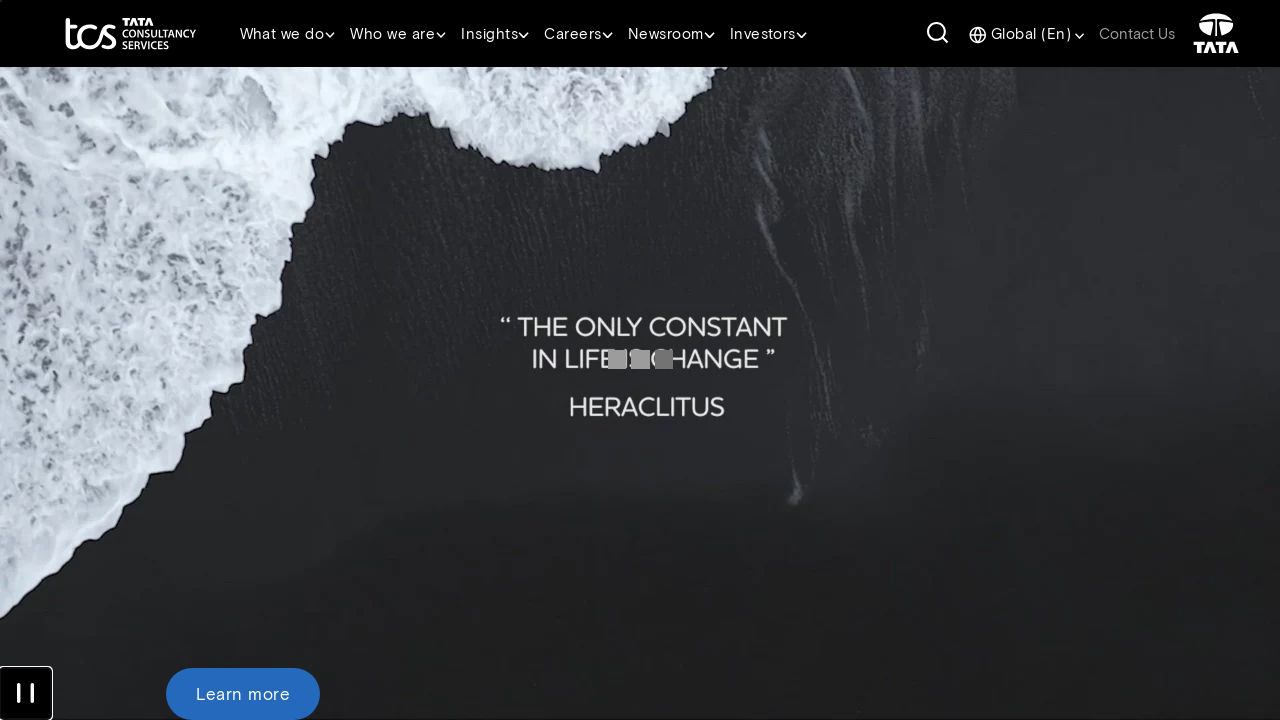